Tests navigation to the registration page by clicking the Register link from the Tesco login page

Starting URL: https://secure.tesco.com/account/en-GB/login?from=/

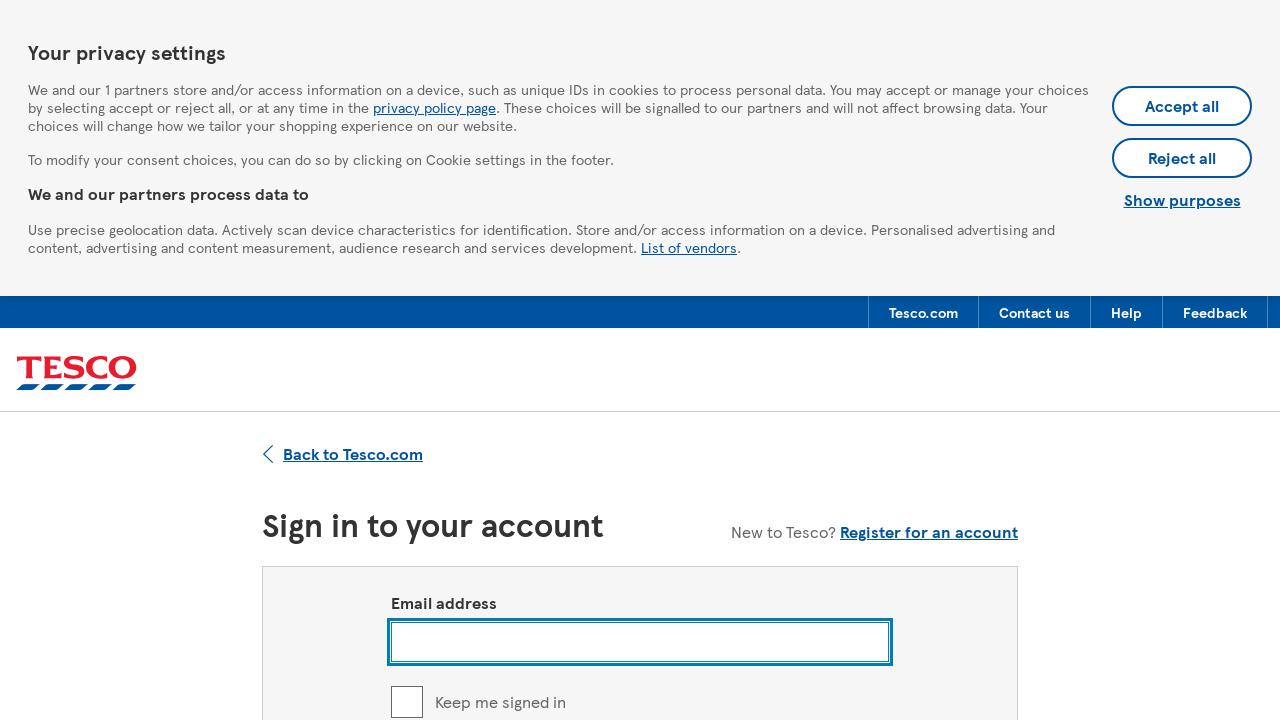

Clicked Register link to navigate to registration page from Tesco login page at (929, 532) on a:has-text('Register')
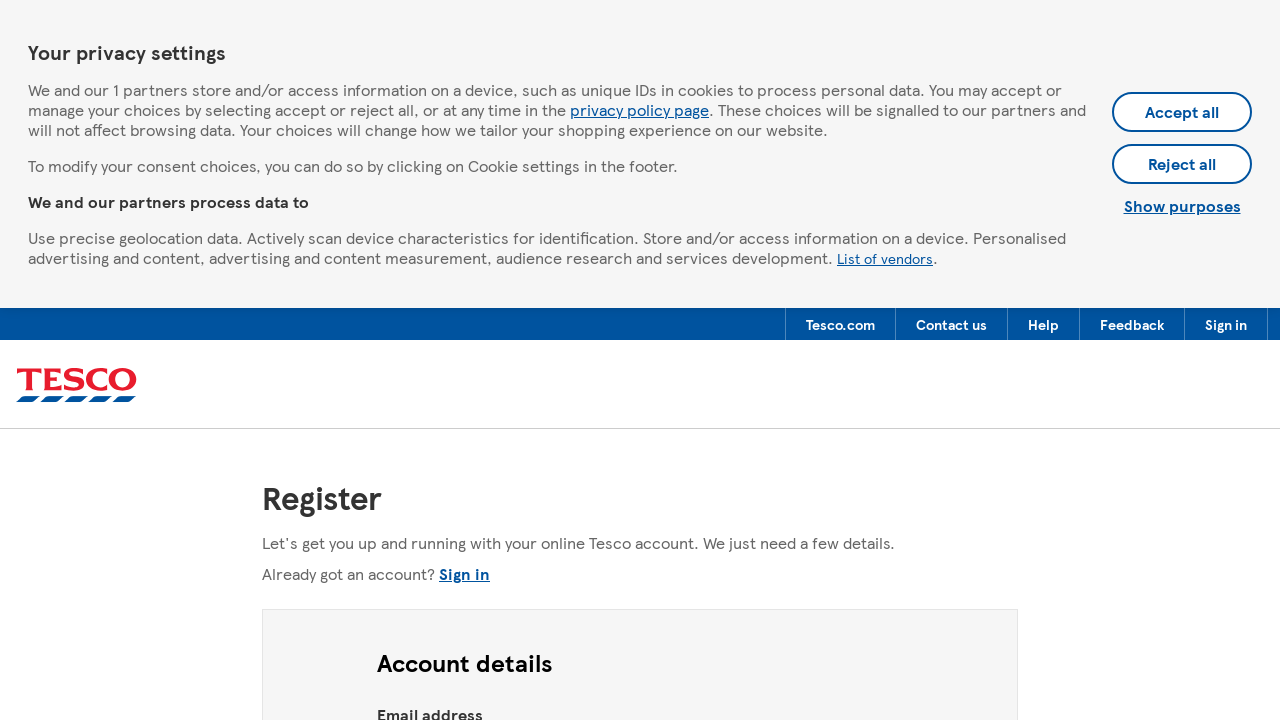

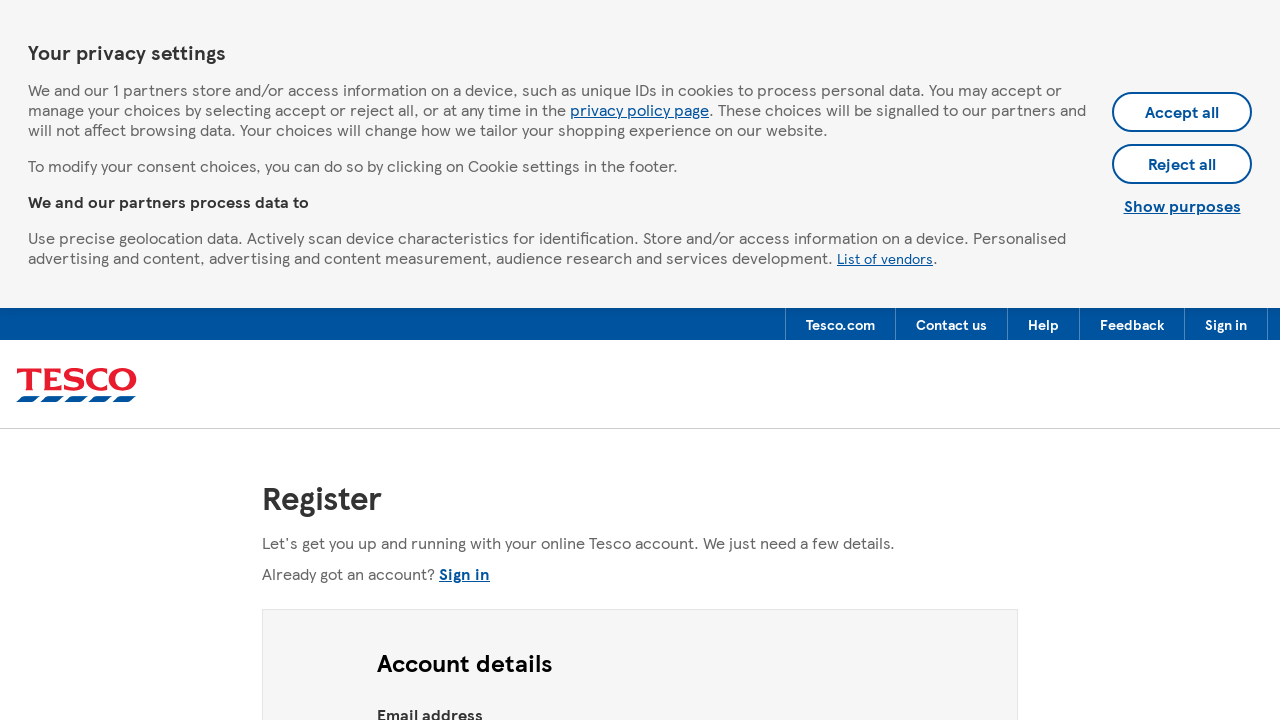